Navigates to the Quiklyz car lease process information page and verifies the page loads completely by waiting for network idle state.

Starting URL: https://www.quiklyz.com/how-car-leasing-individuals-India/car-lease-process

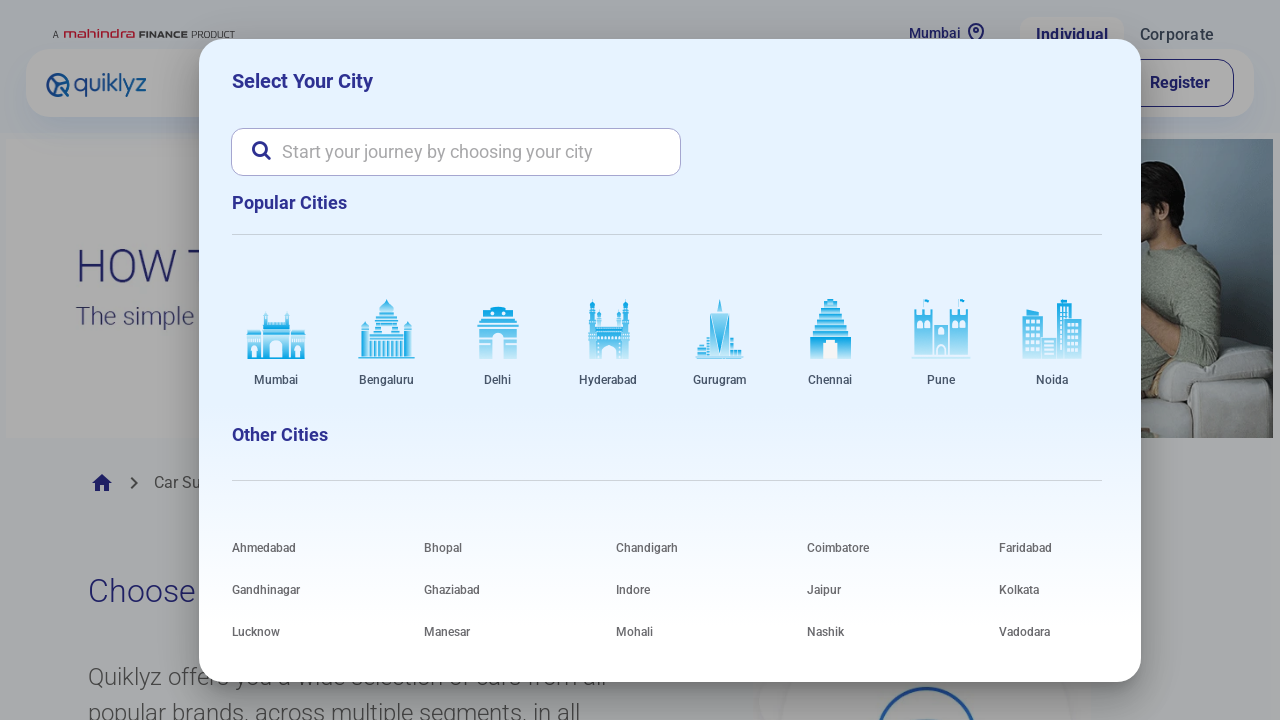

Navigated to Quiklyz car lease process page
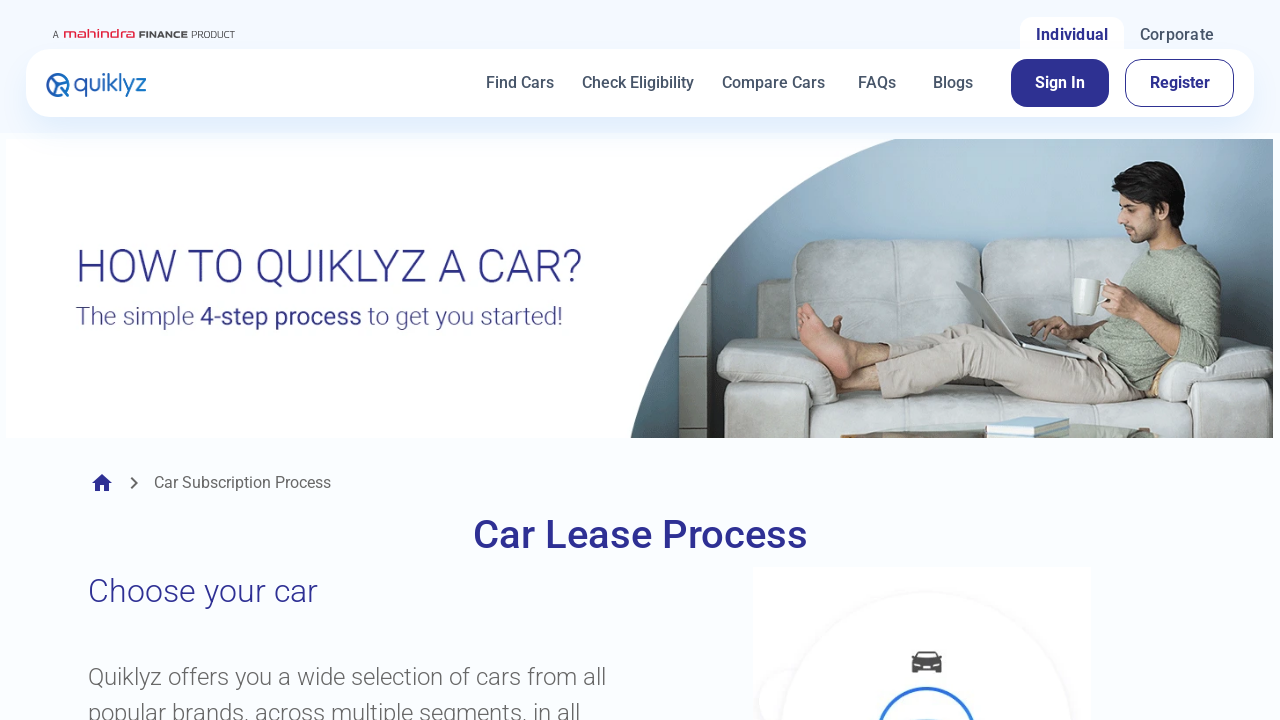

Page reached network idle state - all network requests completed
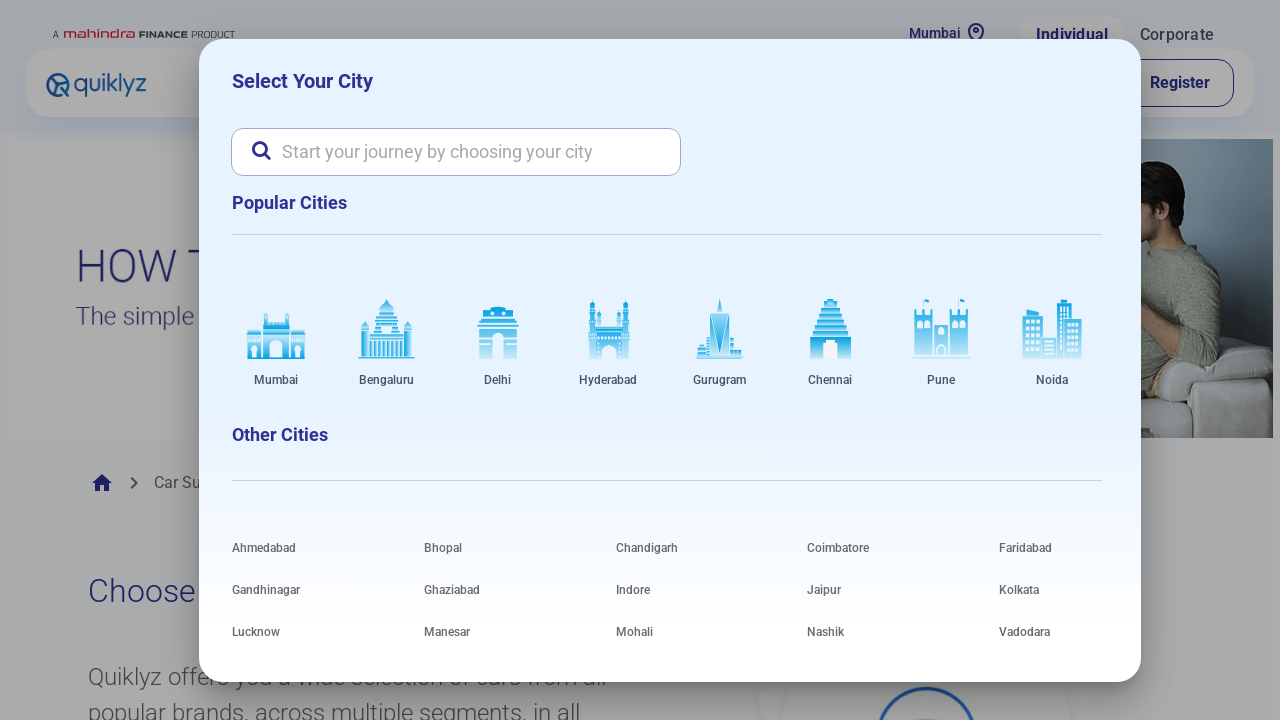

Body element is present - page content loaded successfully
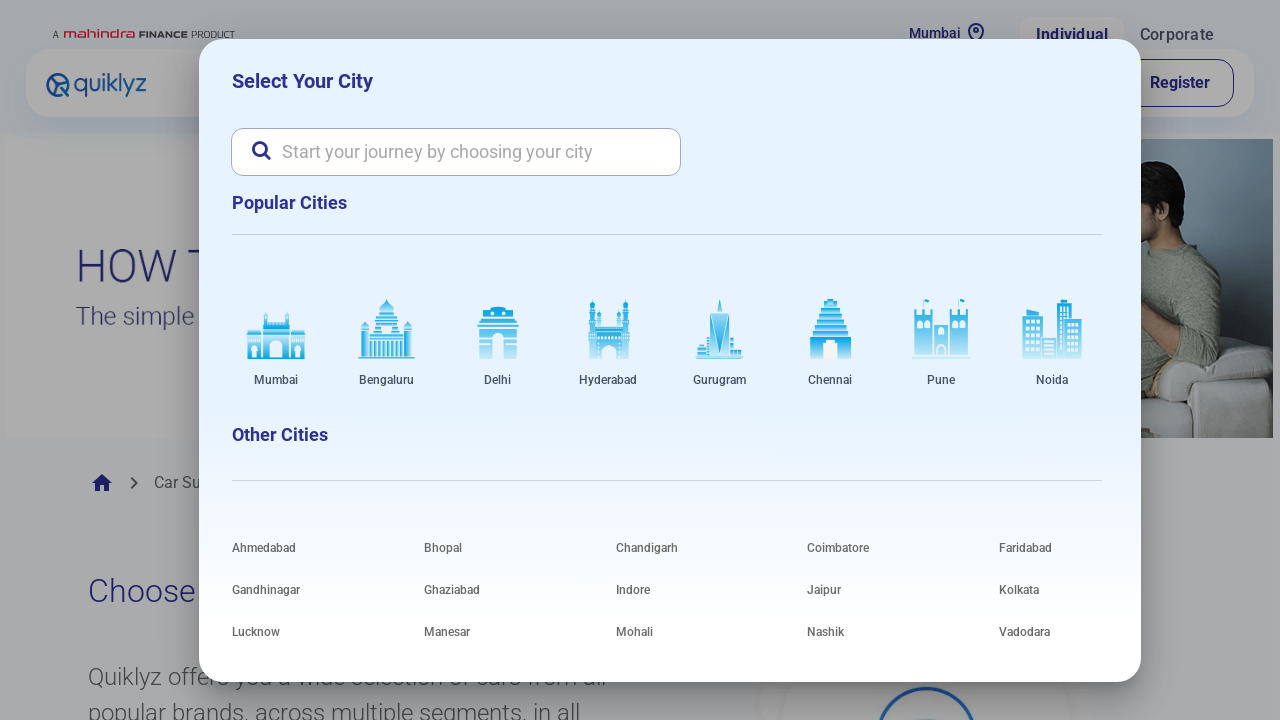

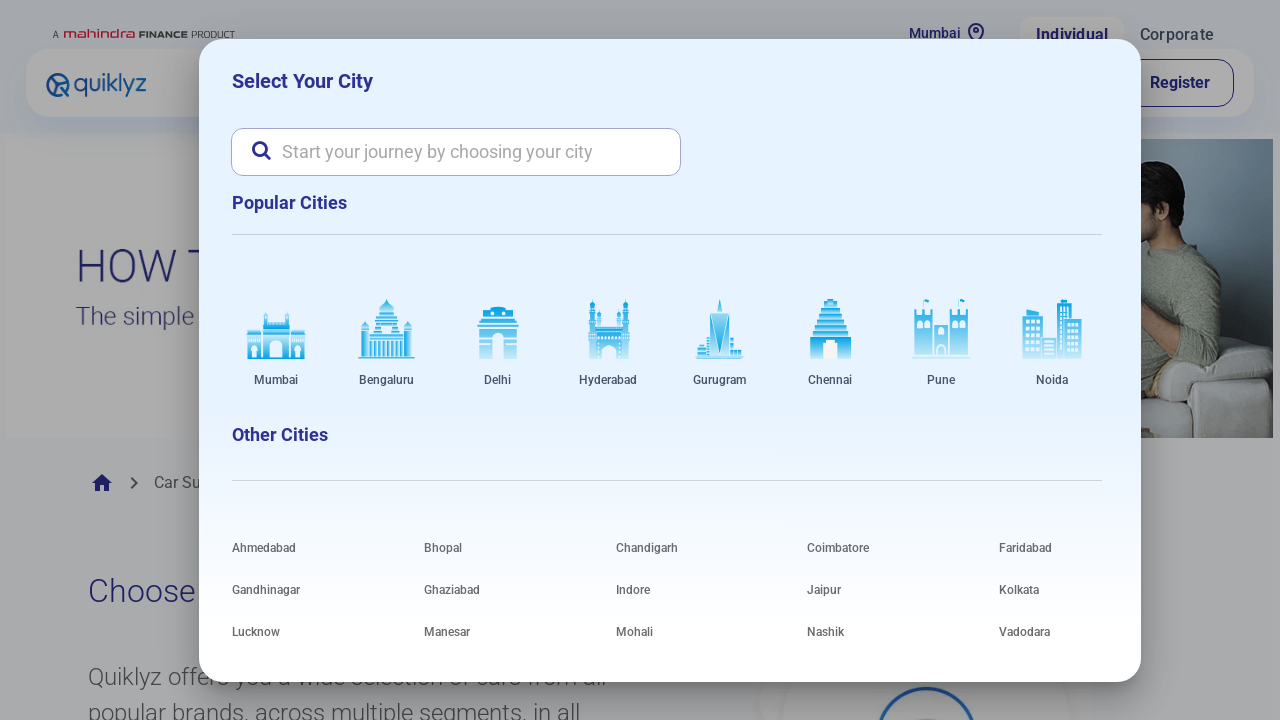